Tests JavaScript alert handling by navigating to an alerts demo page, clicking a button to trigger a simple alert, and accepting the alert dialog.

Starting URL: http://demo.automationtesting.in/Alerts.html

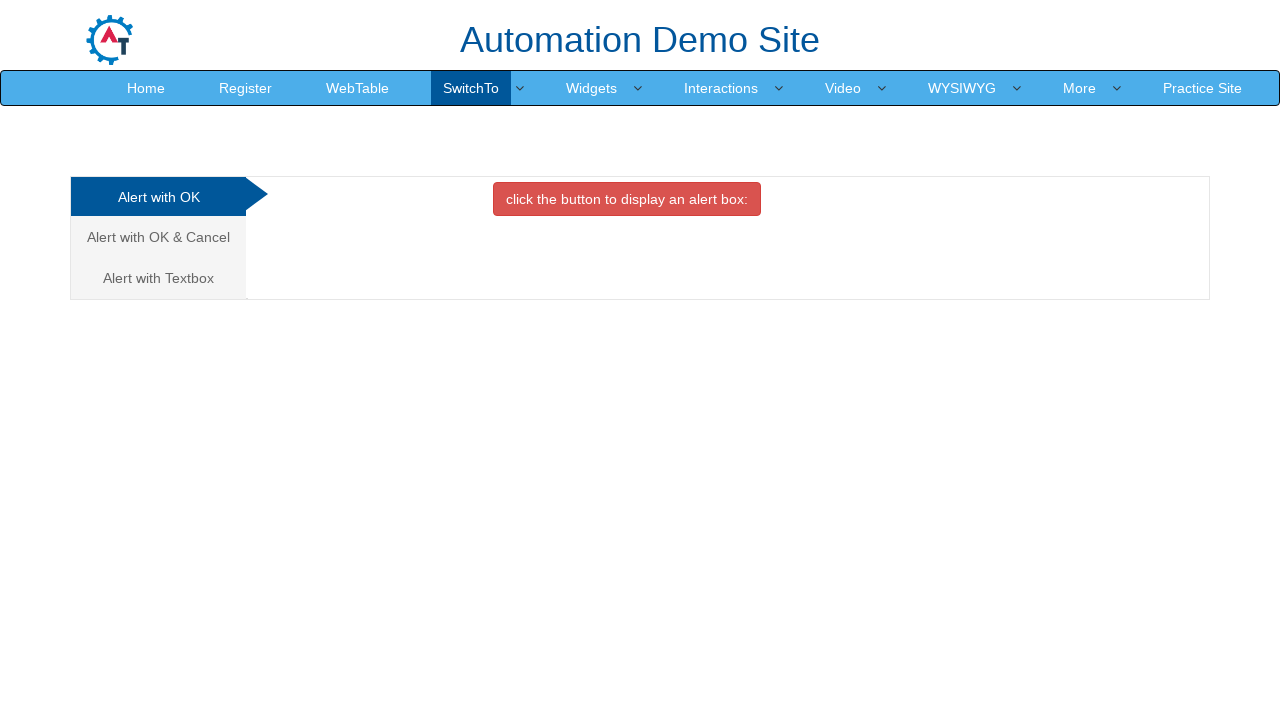

Clicked on the simple alert tab/link at (158, 197) on xpath=(//a[@class='analystic'])[1]
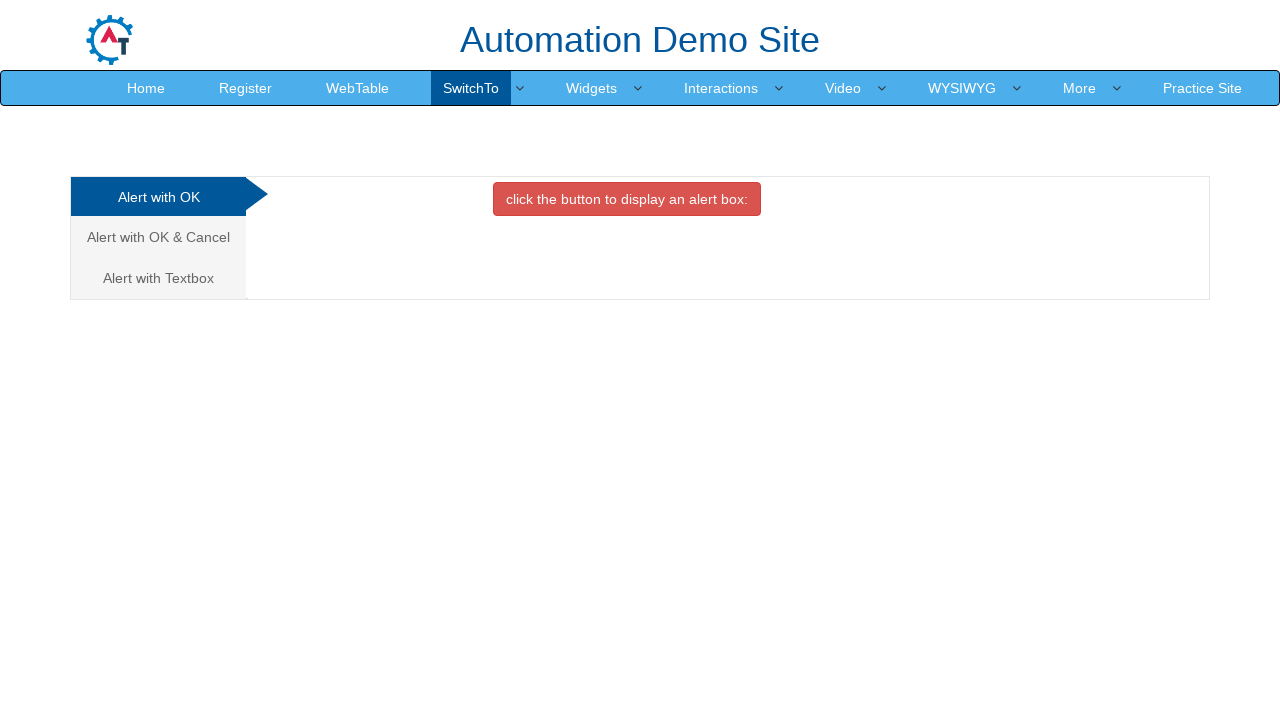

Clicked the button to trigger the alert at (627, 199) on button.btn.btn-danger
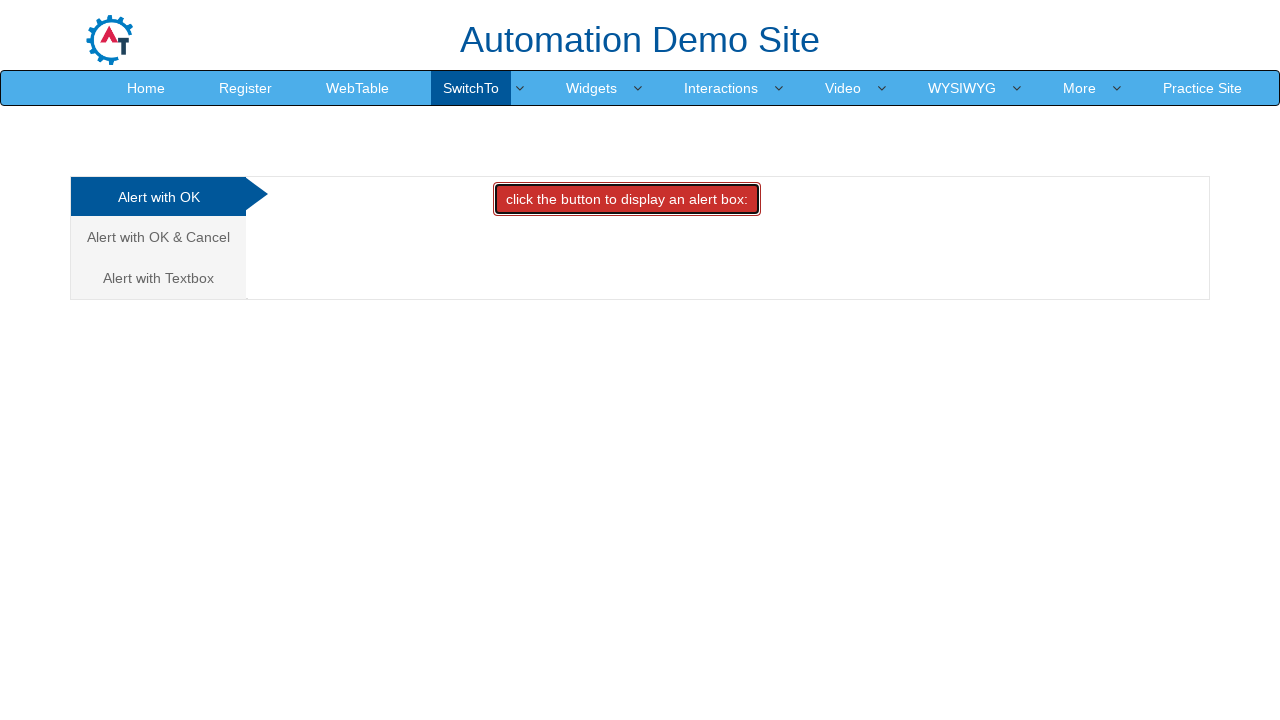

Set up dialog handler to accept the alert
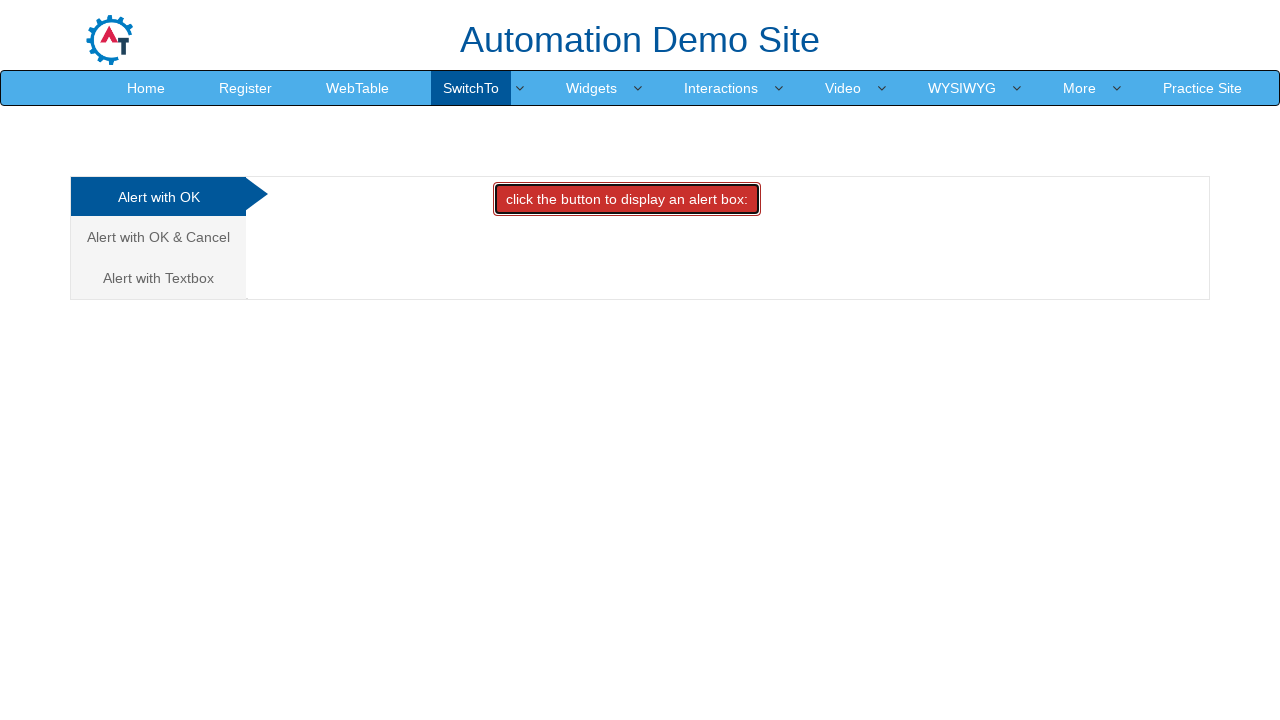

Alert dialog accepted and dismissed
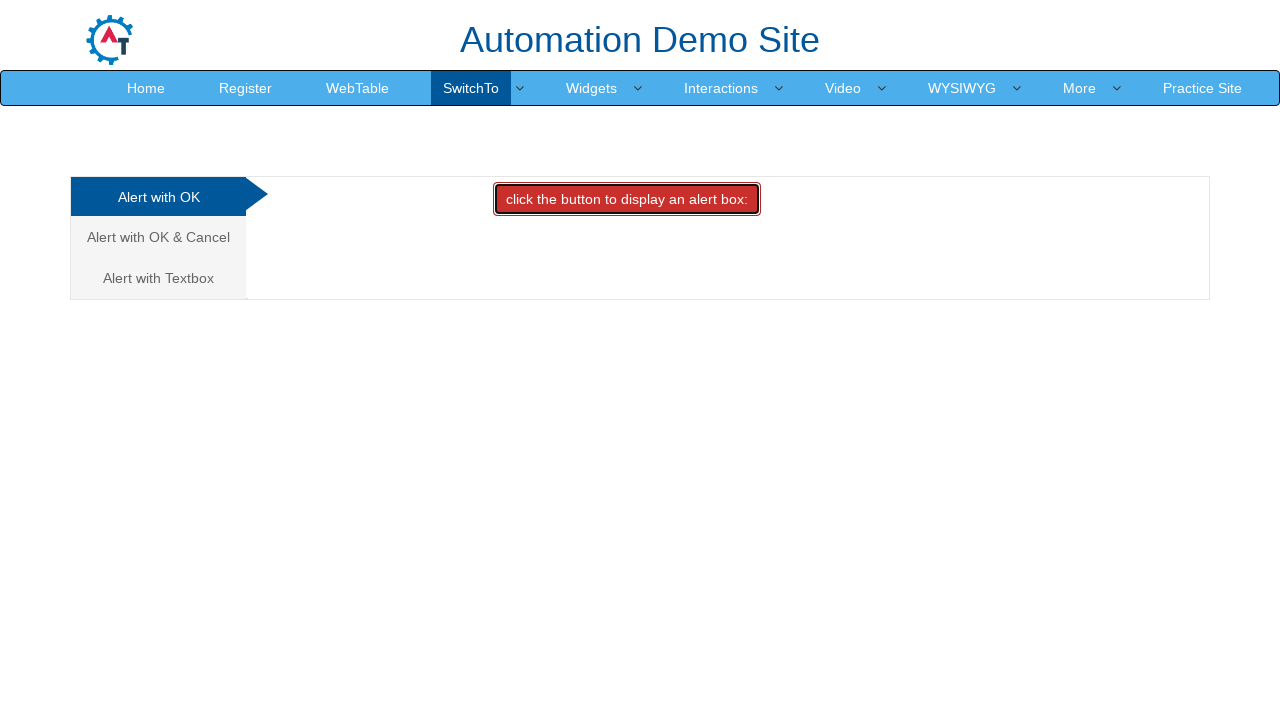

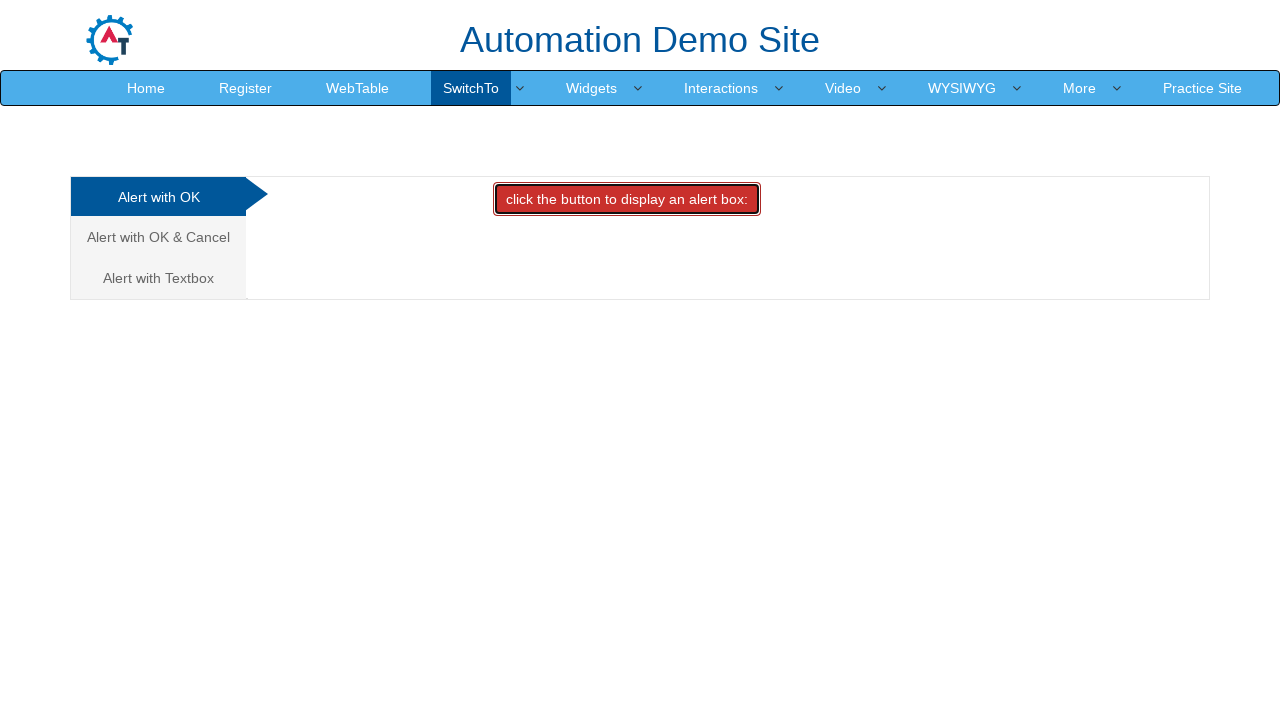